Tests a form submission on DemoQA by filling in name, email, and address fields, then verifying the submitted data is displayed correctly

Starting URL: https://demoqa.com/text-box

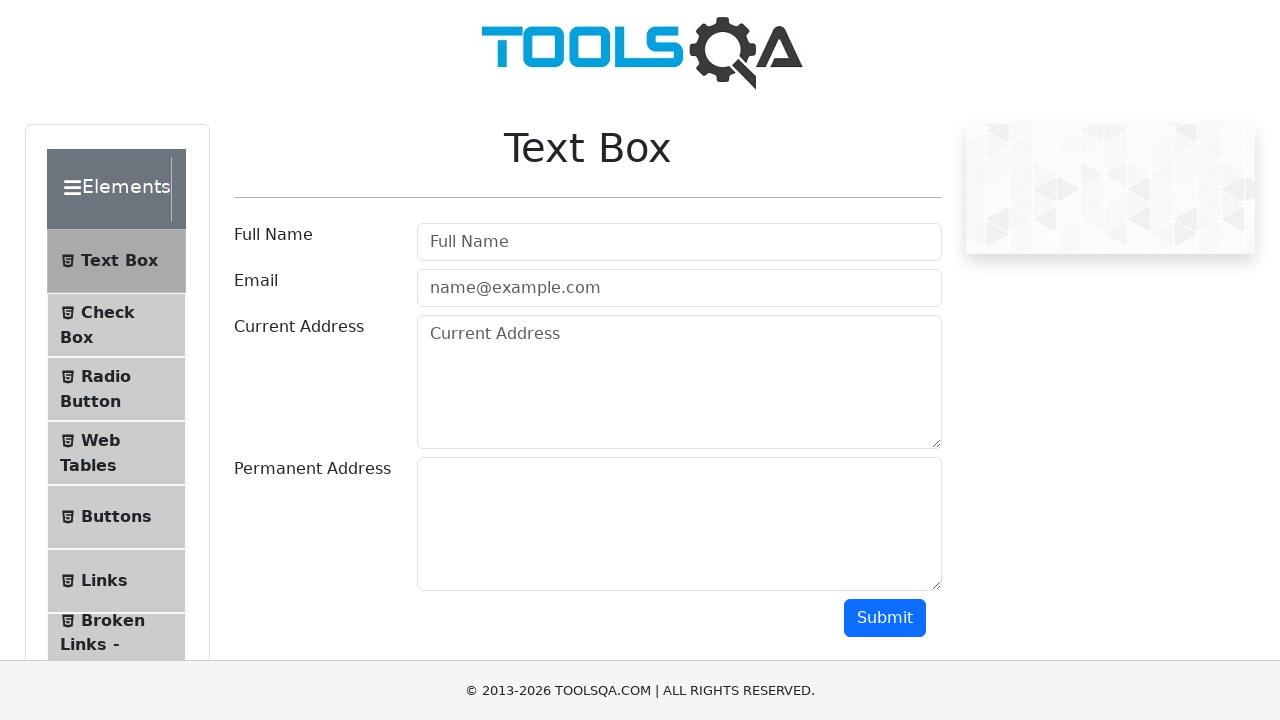

Filled name field with 'John Michael Smith' on #userName
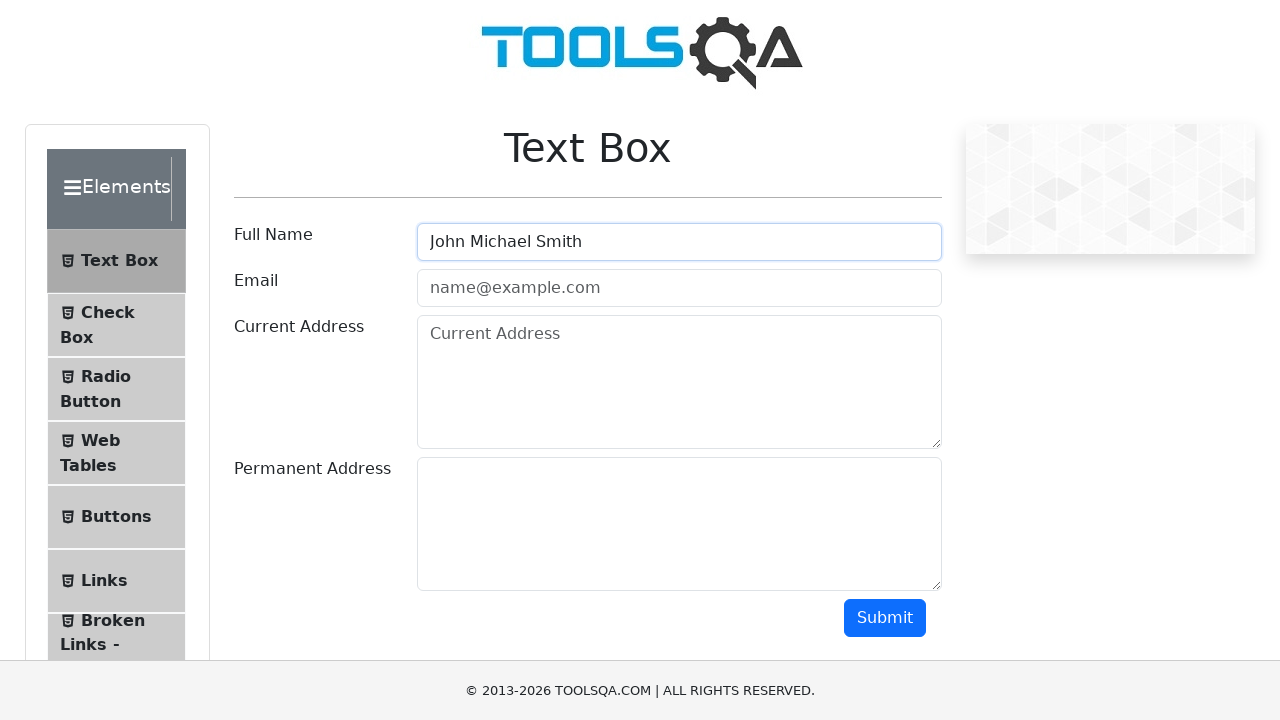

Filled email field with 'john.smith@example.com' on #userEmail
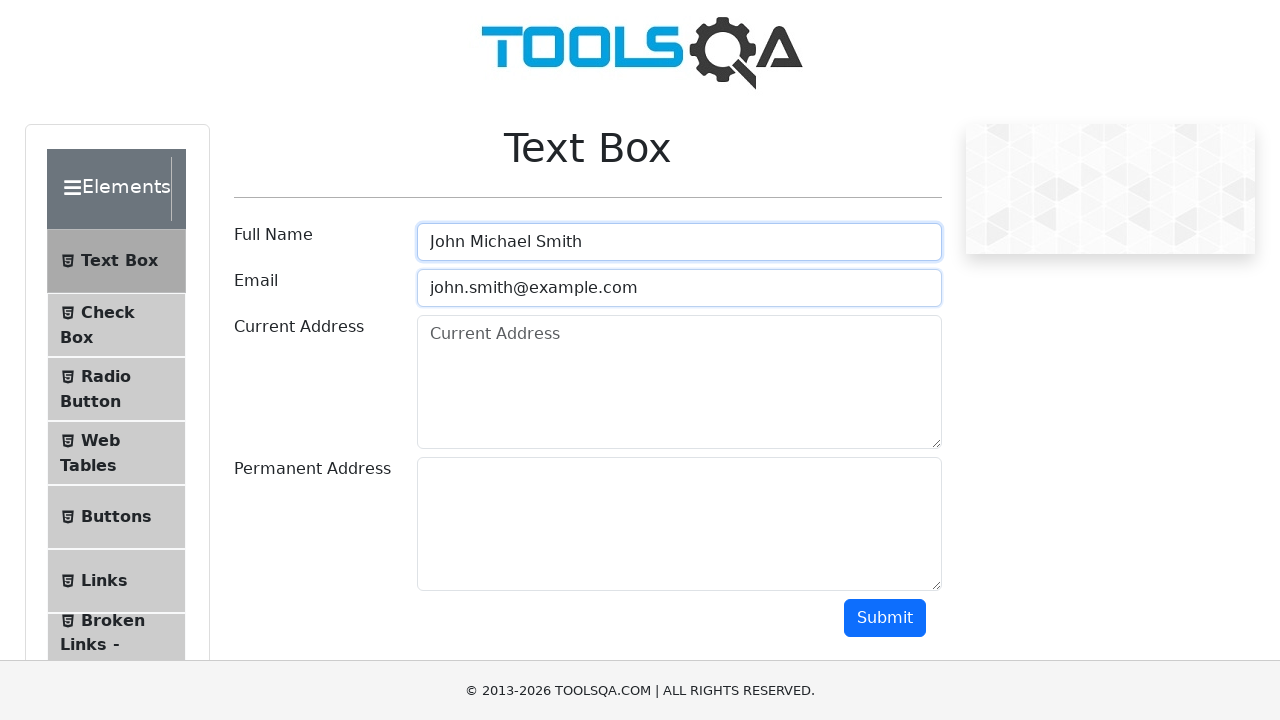

Filled current address field with '123 Main Street, Apt 4B, New York, NY 10001' on #currentAddress
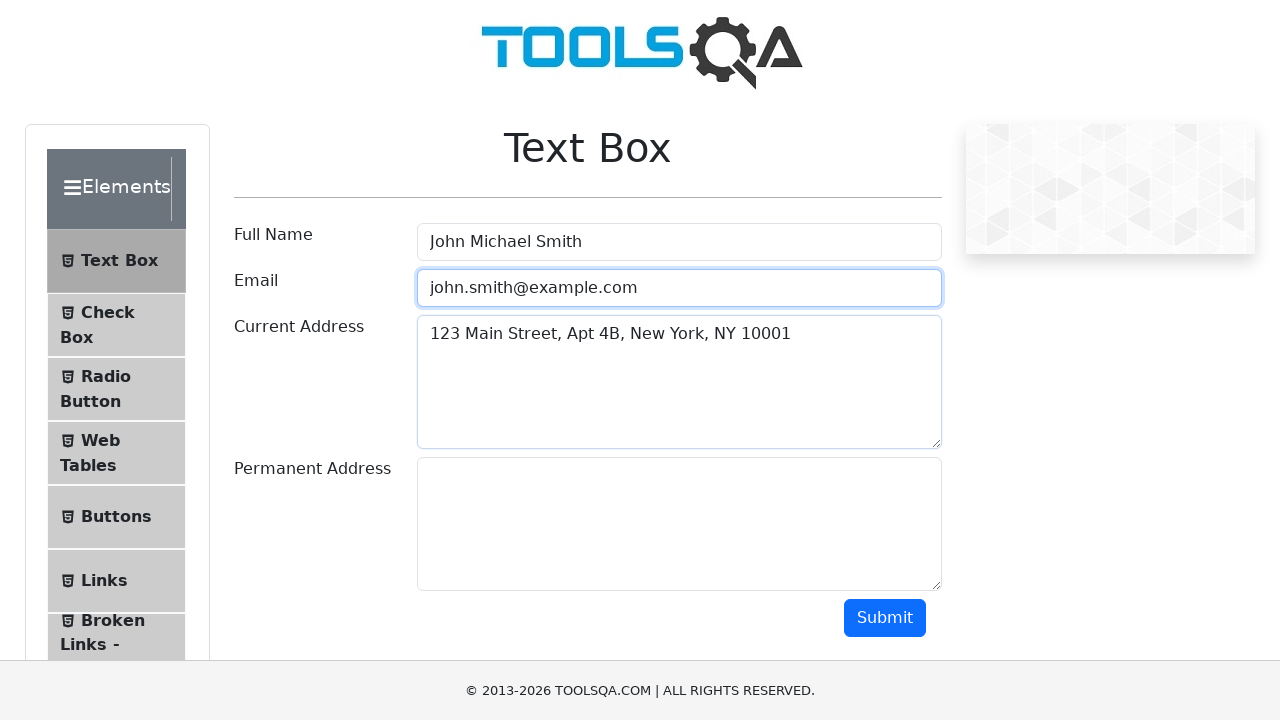

Filled permanent address field with '456 Oak Avenue, Suite 200, Los Angeles, CA 90012' on #permanentAddress
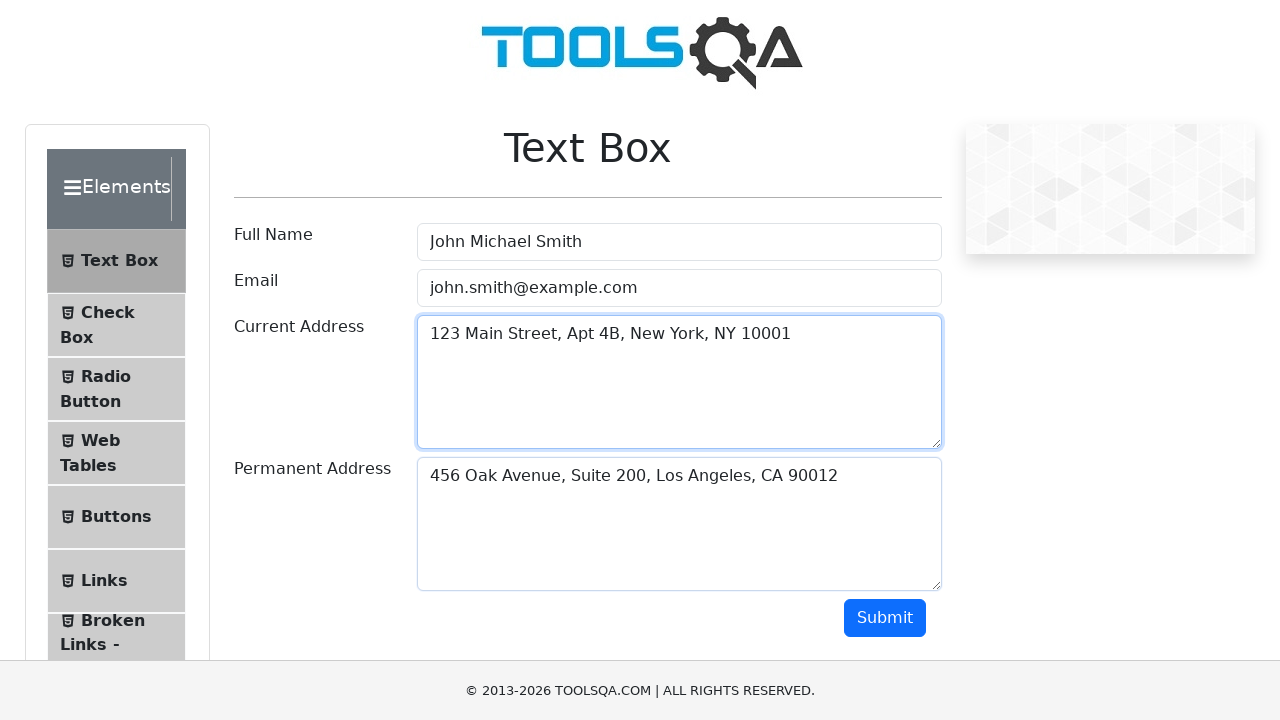

Clicked submit button to submit the form at (885, 618) on #submit
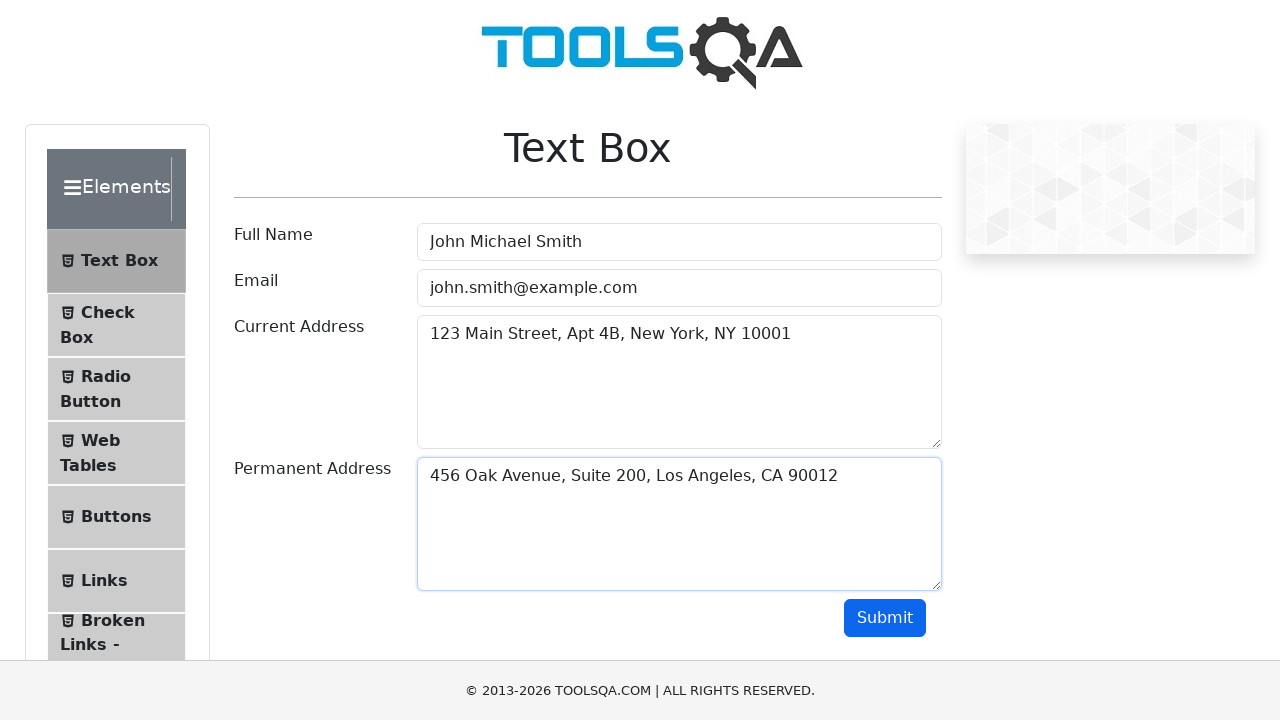

Form submission output displayed with submitted data
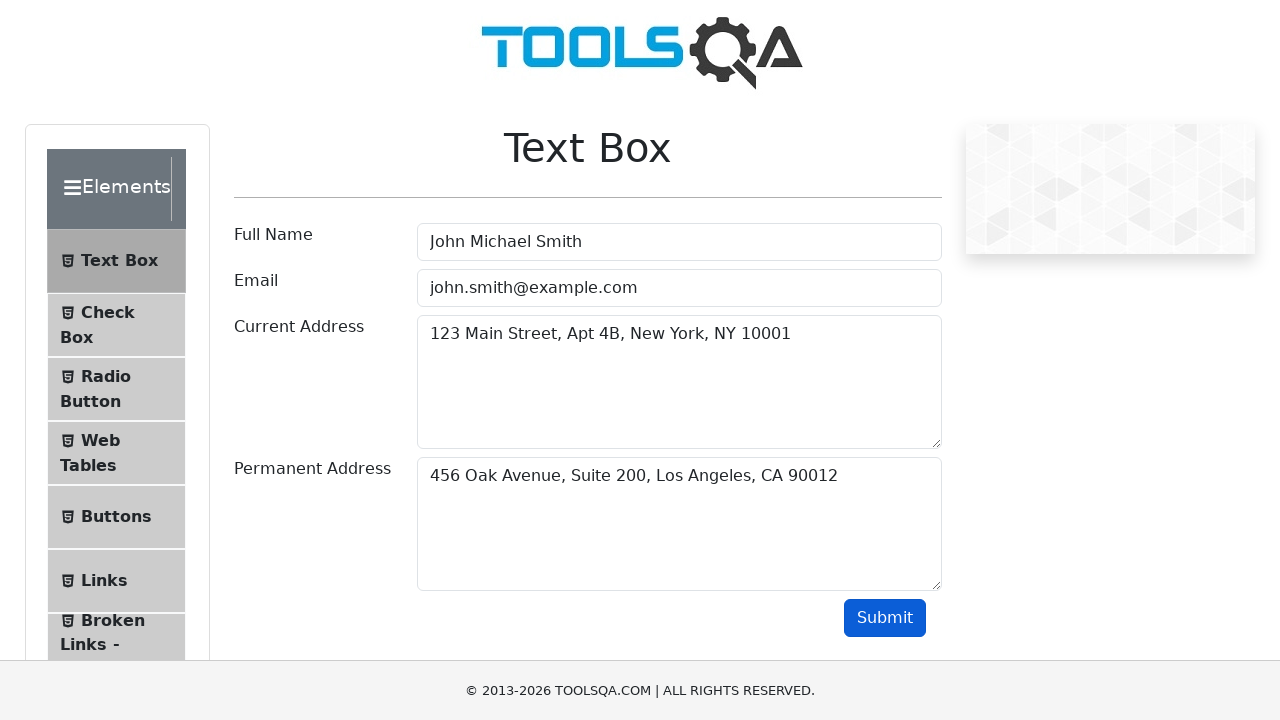

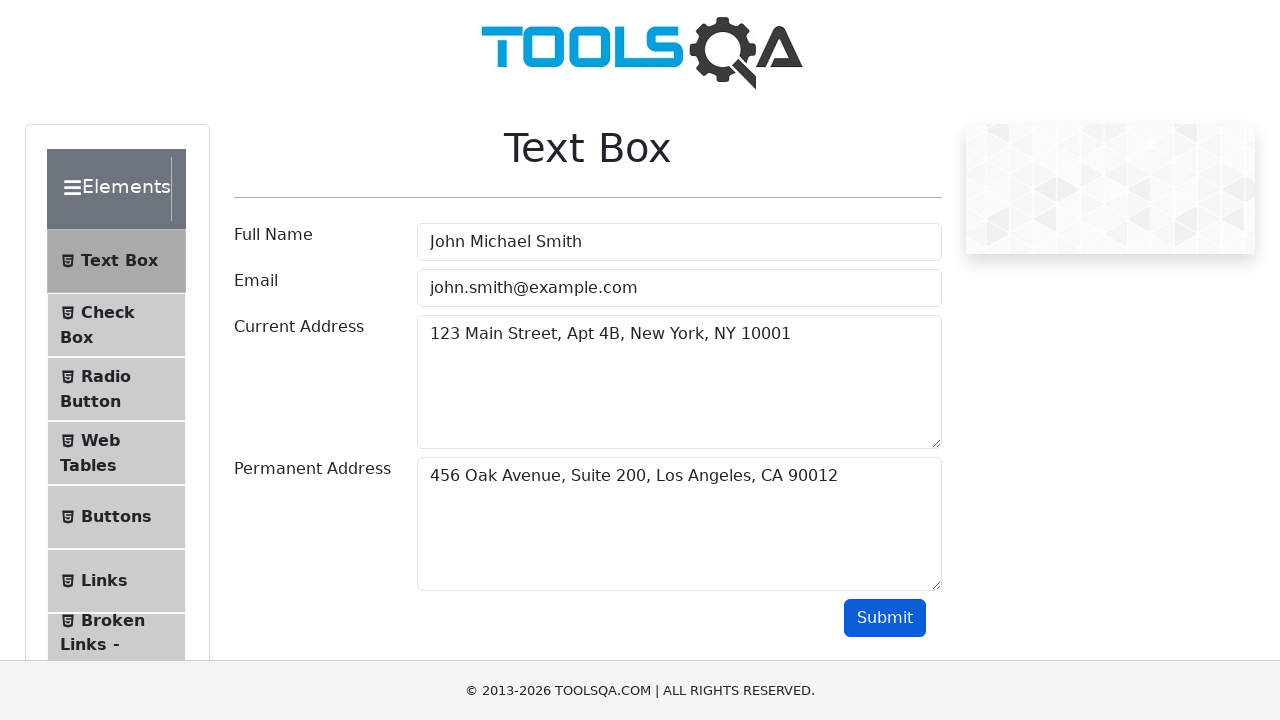